Tests filtering to display only completed todo items

Starting URL: https://demo.playwright.dev/todomvc

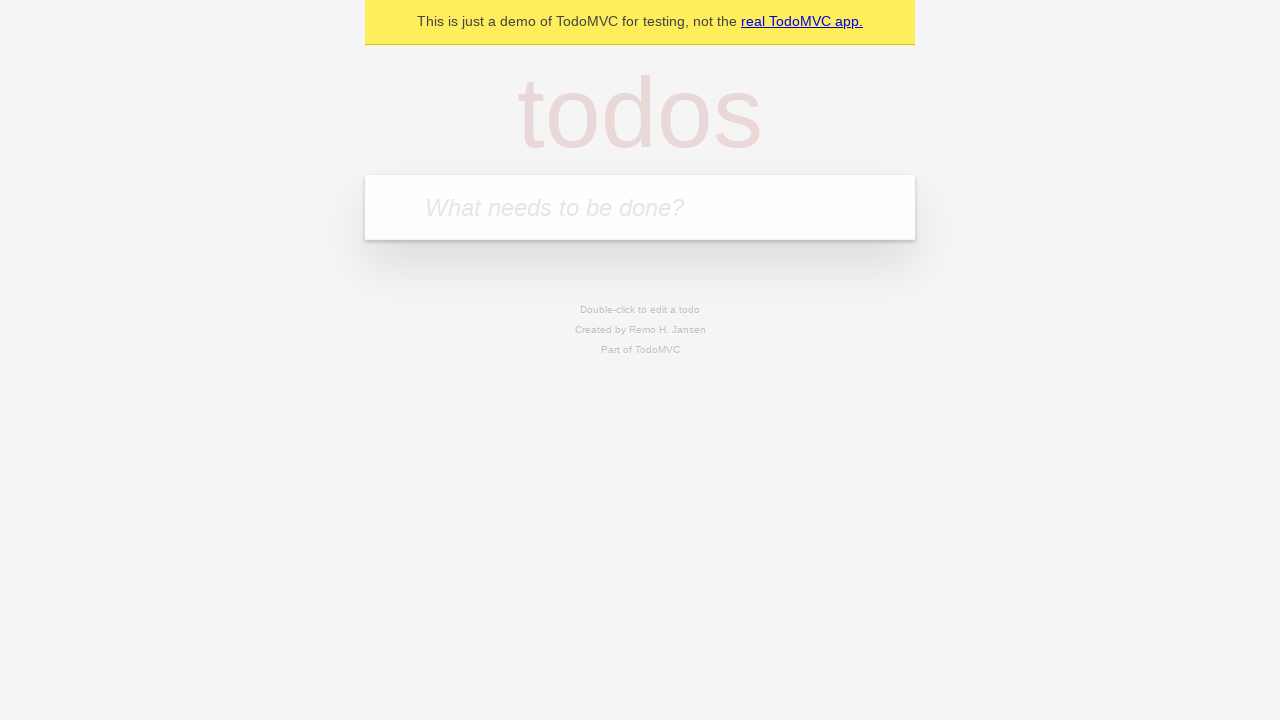

Filled todo input with 'buy some cheese' on internal:attr=[placeholder="What needs to be done?"i]
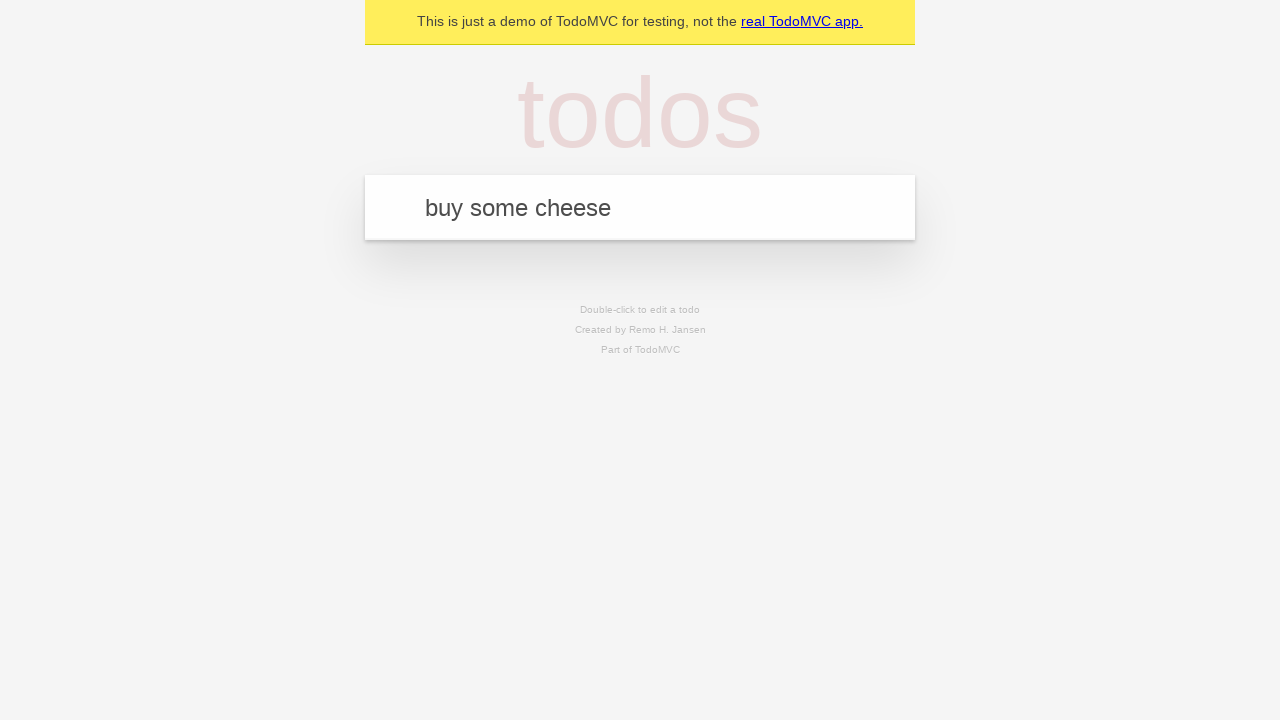

Pressed Enter to create todo 'buy some cheese' on internal:attr=[placeholder="What needs to be done?"i]
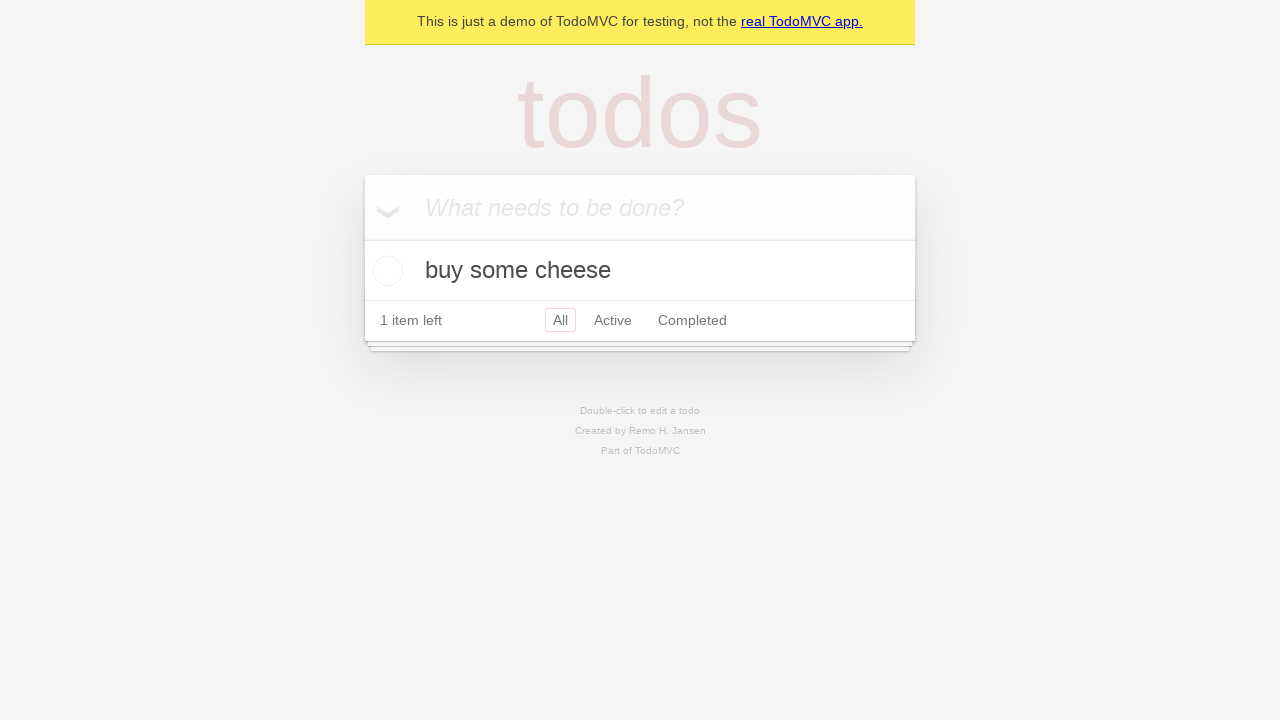

Filled todo input with 'feed the cat' on internal:attr=[placeholder="What needs to be done?"i]
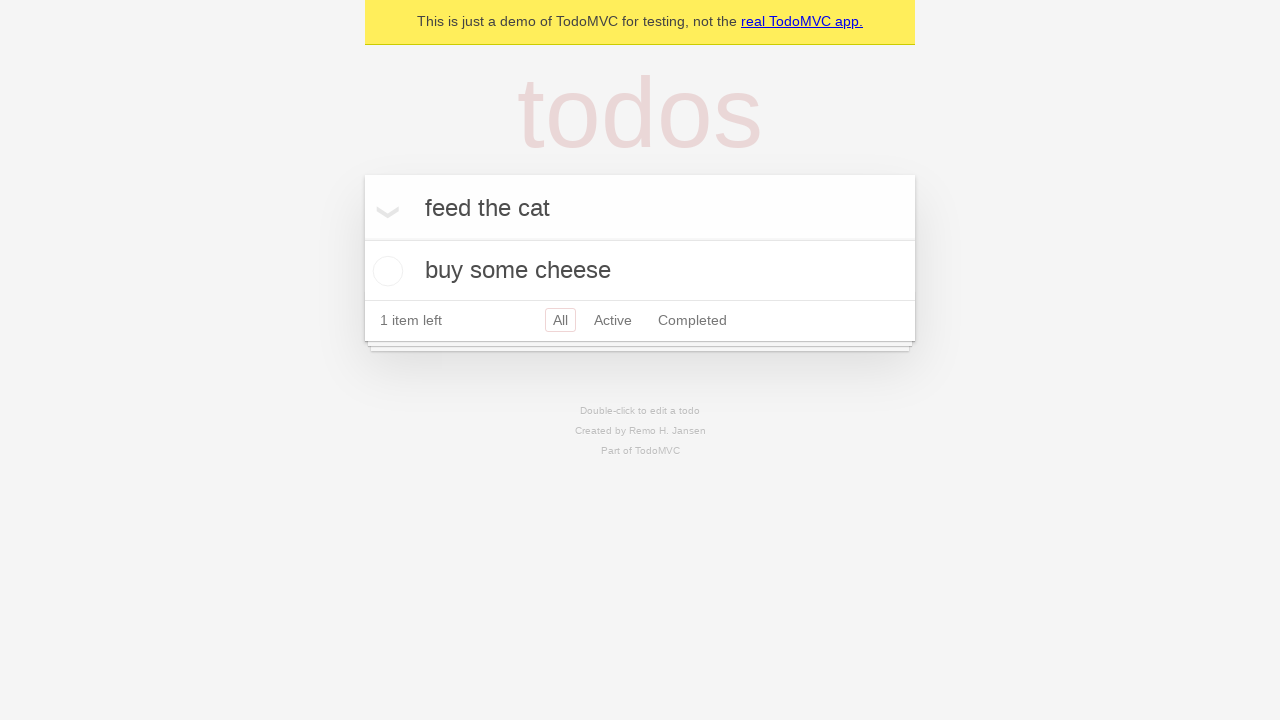

Pressed Enter to create todo 'feed the cat' on internal:attr=[placeholder="What needs to be done?"i]
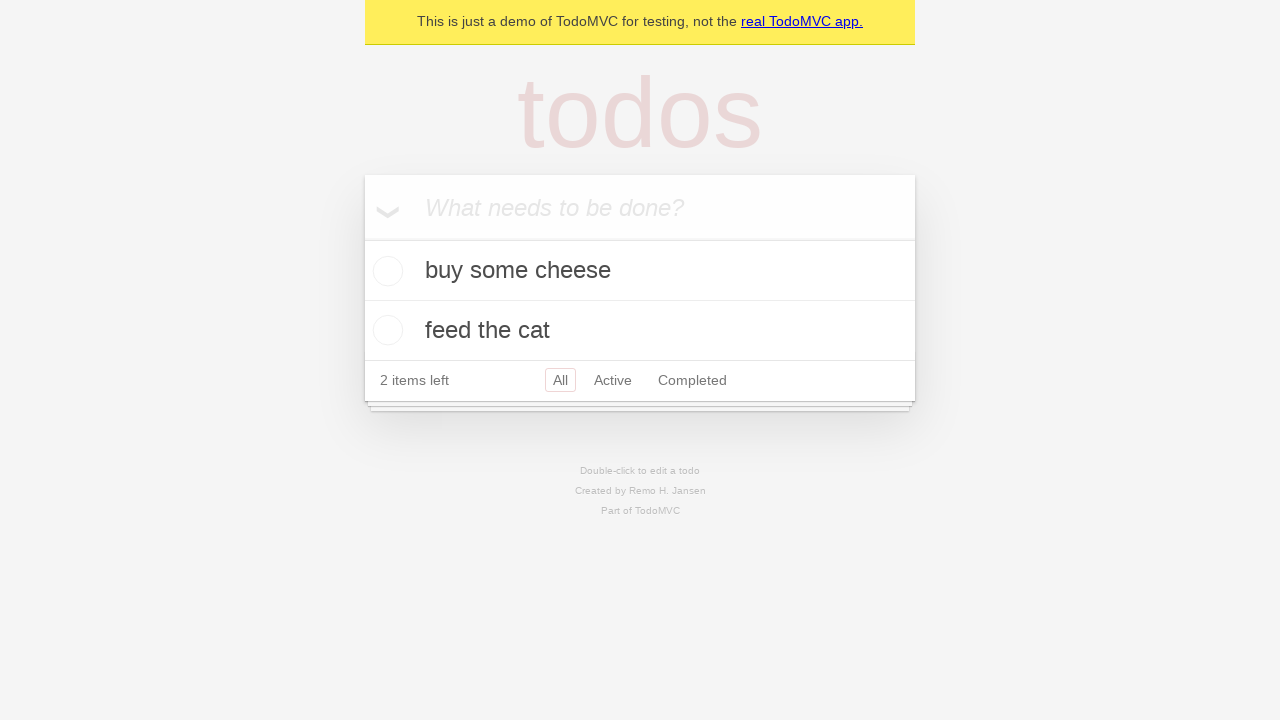

Filled todo input with 'book a doctors appointment' on internal:attr=[placeholder="What needs to be done?"i]
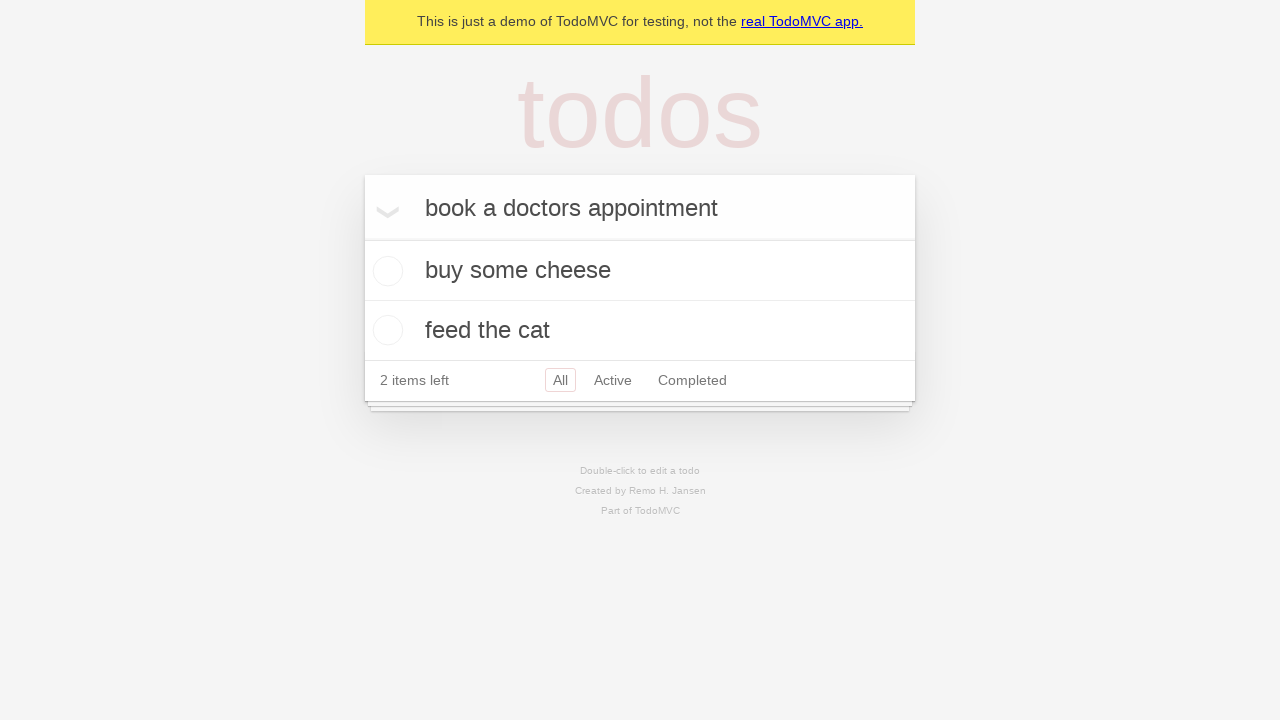

Pressed Enter to create todo 'book a doctors appointment' on internal:attr=[placeholder="What needs to be done?"i]
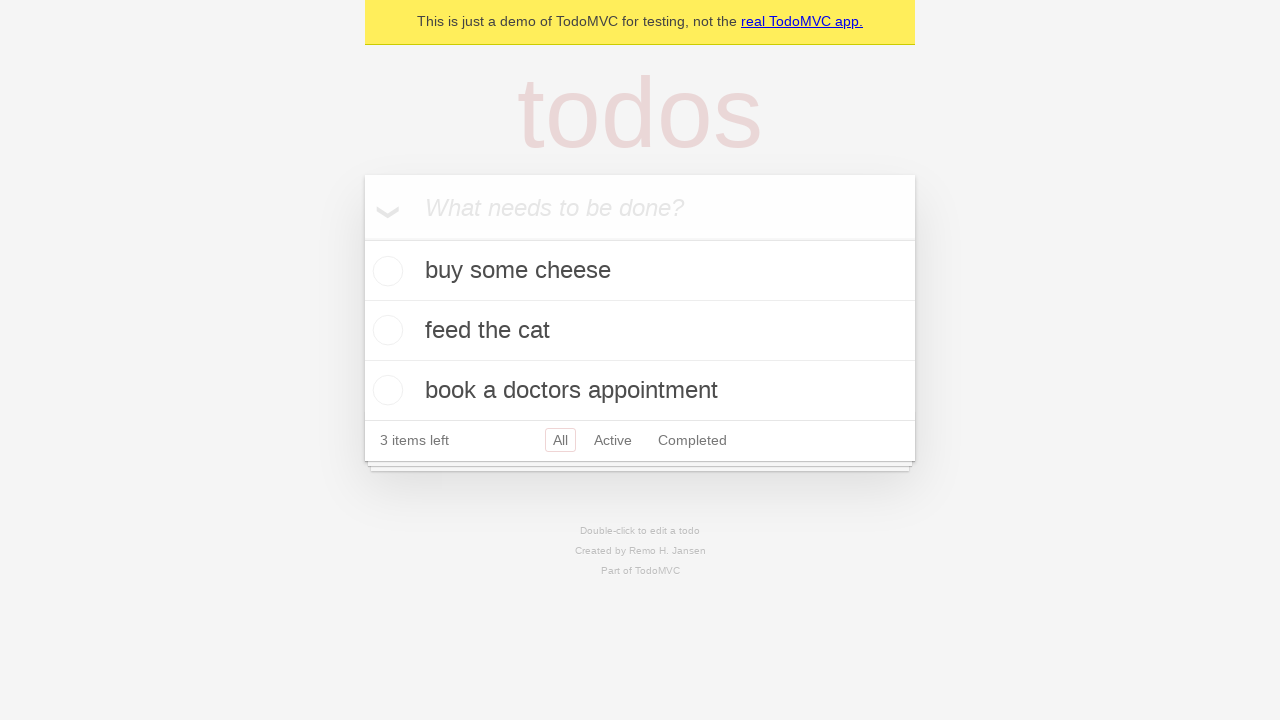

Waited for third todo item to appear
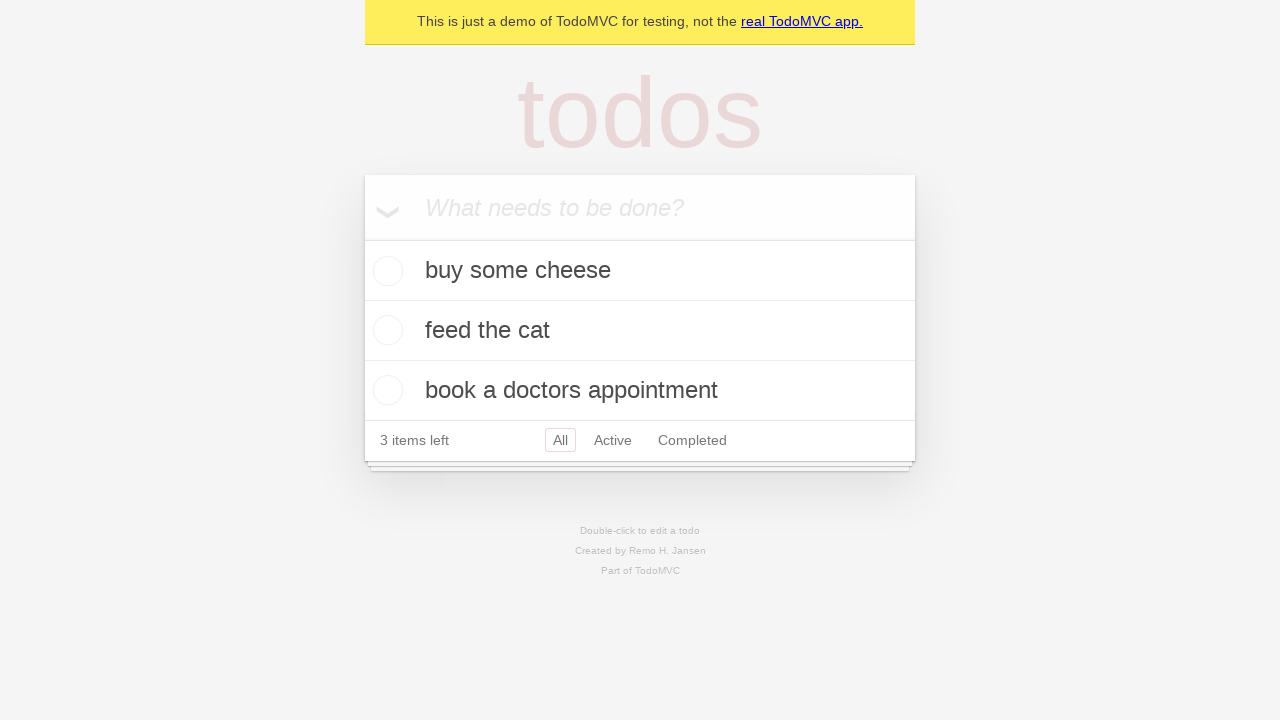

Checked the second todo item as completed at (385, 330) on [data-testid='todo-item'] >> nth=1 >> internal:role=checkbox
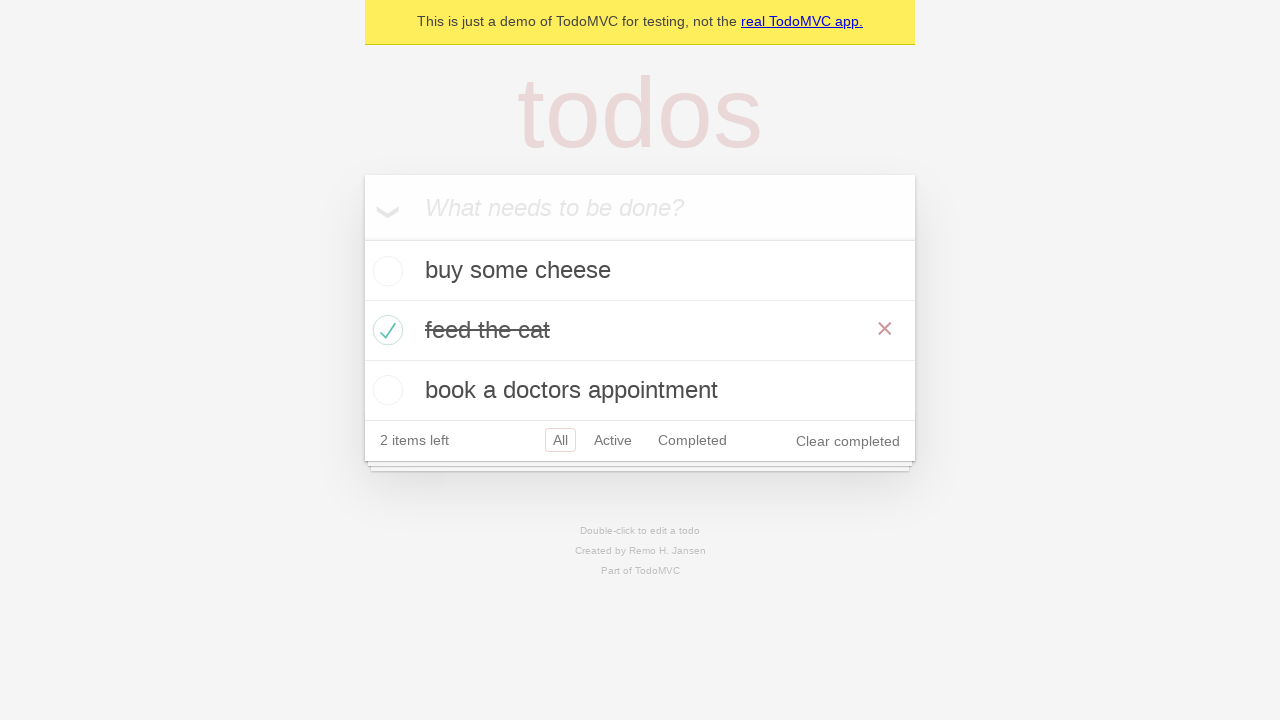

Clicked Completed filter to display only completed items at (692, 440) on internal:role=link[name="Completed"i]
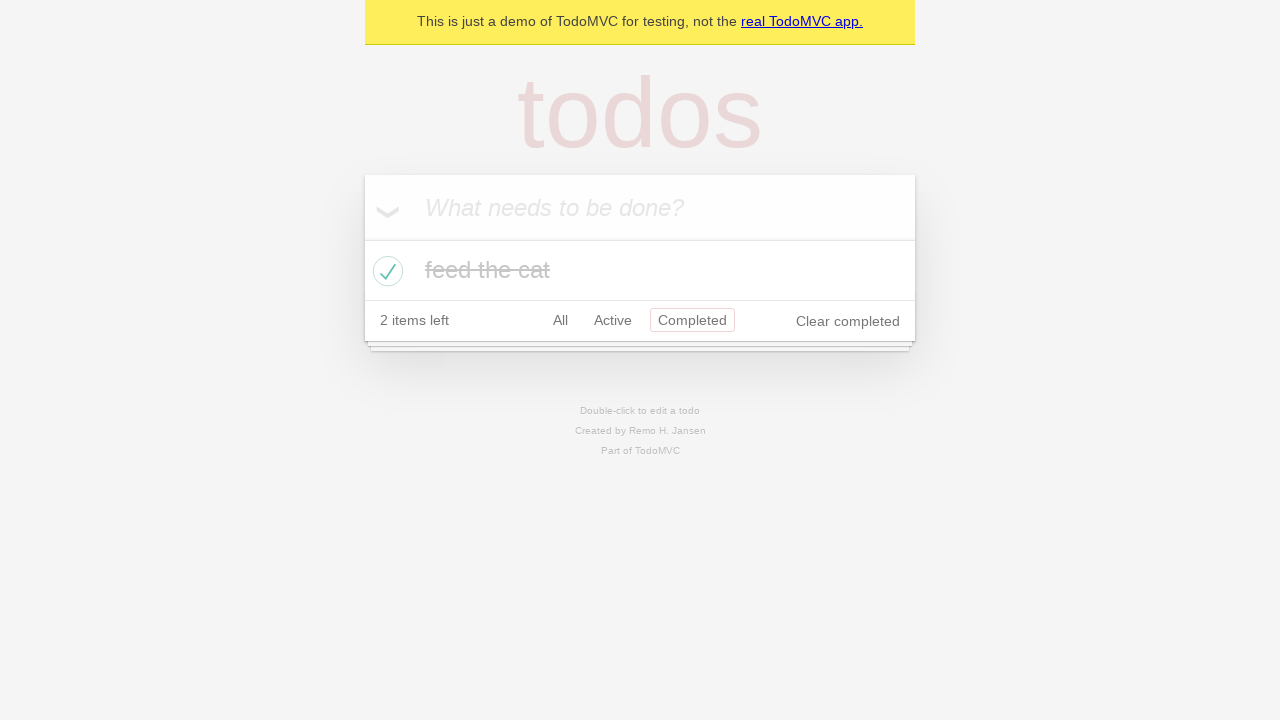

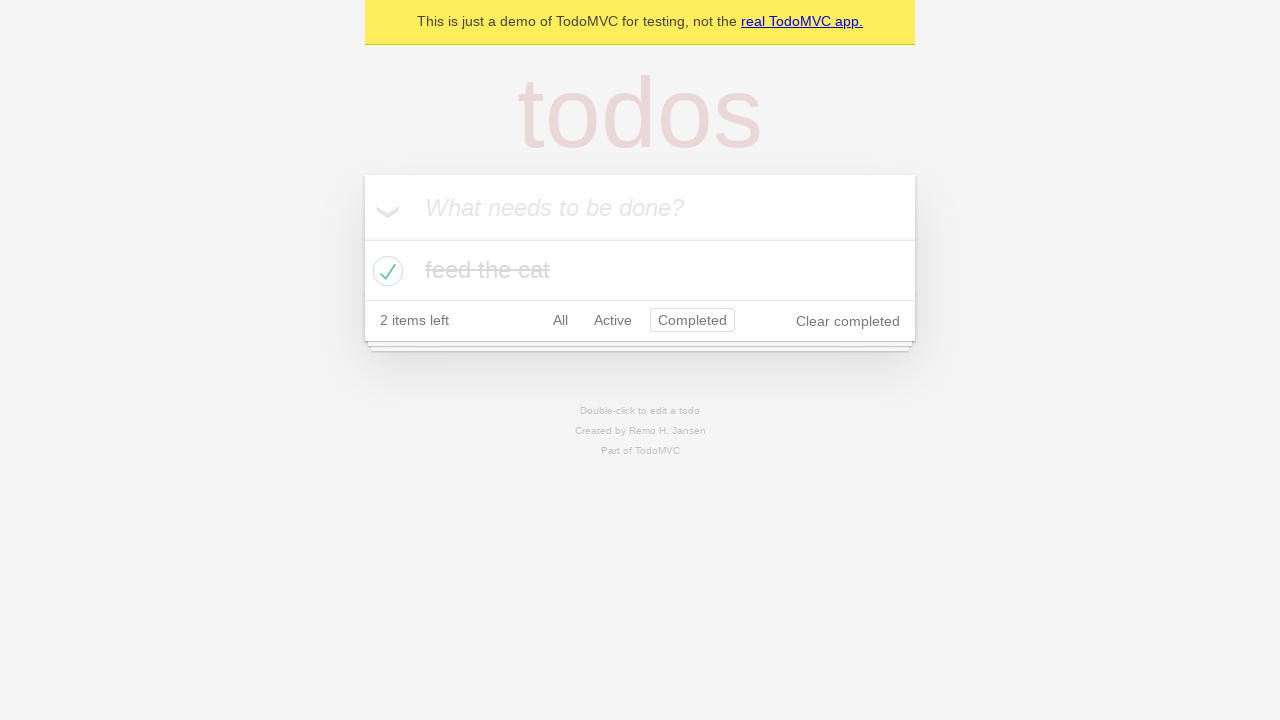